Tests form submission on Formy project by filling out form fields and verifying the success confirmation banner appears

Starting URL: https://formy-project.herokuapp.com/form

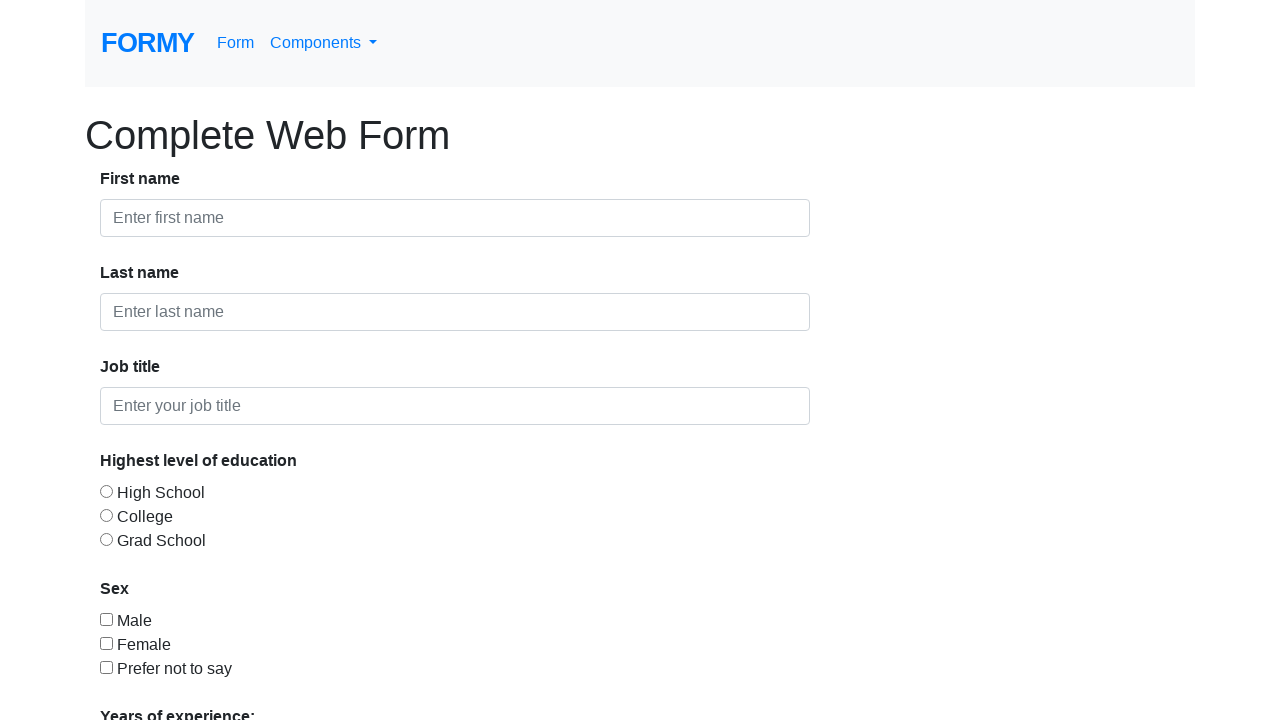

Filled first name field with 'Michael' on #first-name
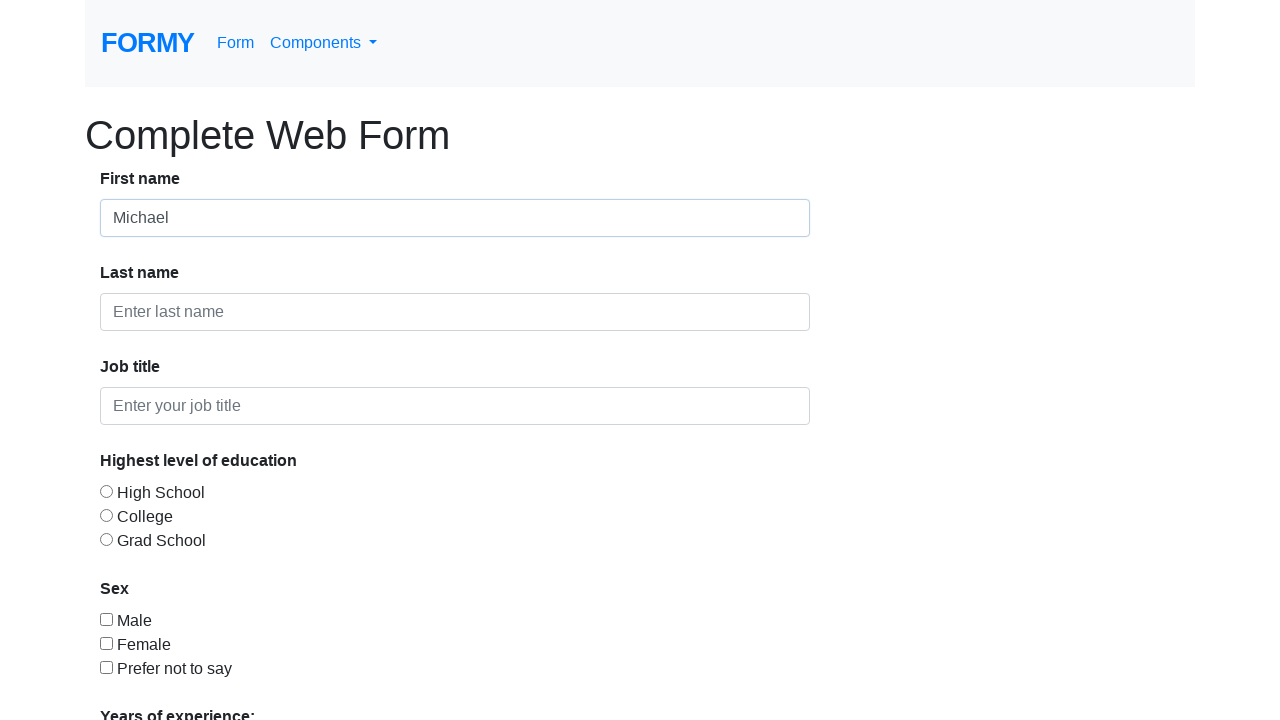

Filled last name field with 'Johnson' on #last-name
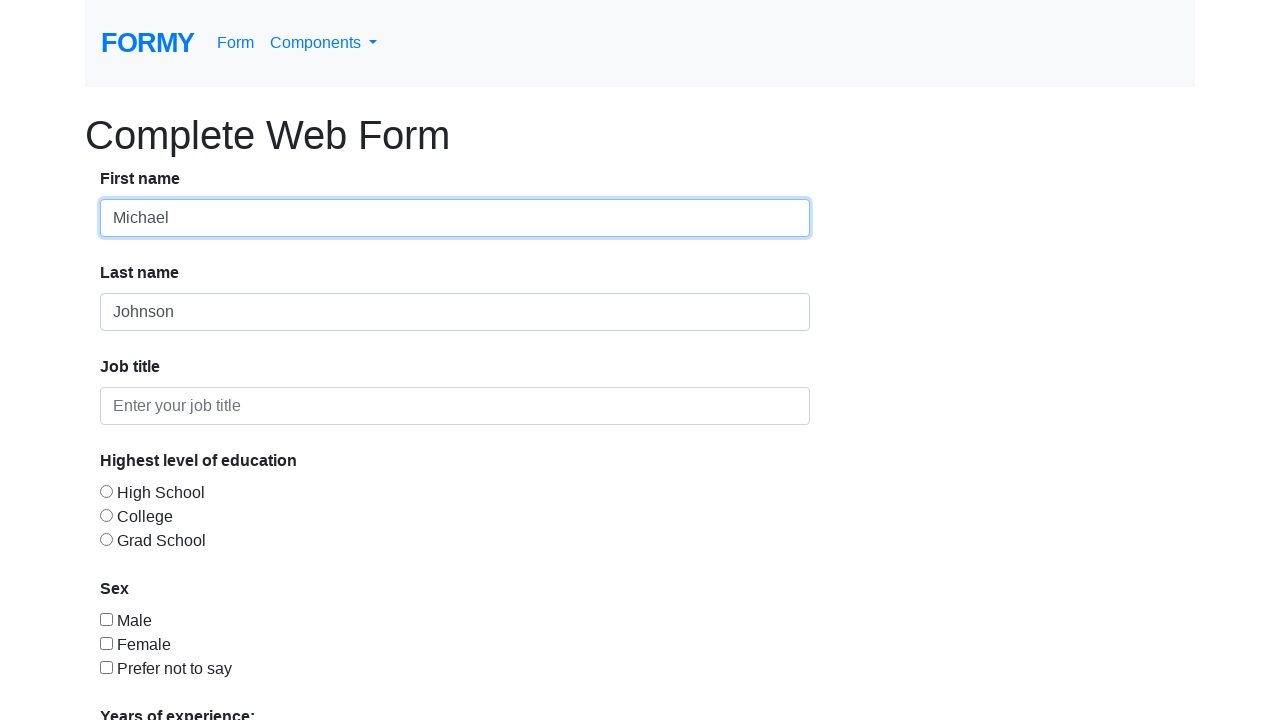

Filled job title field with 'Software Engineer' on #job-title
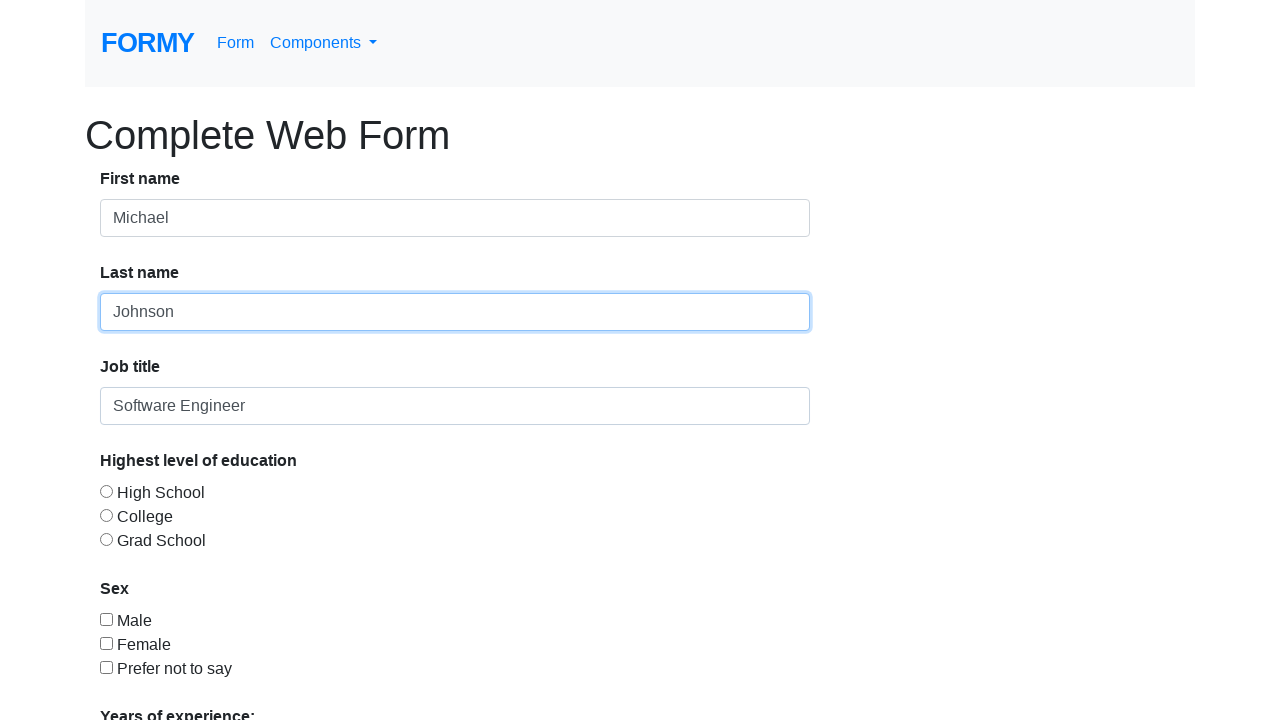

Selected education level via radio button at (106, 515) on #radio-button-2
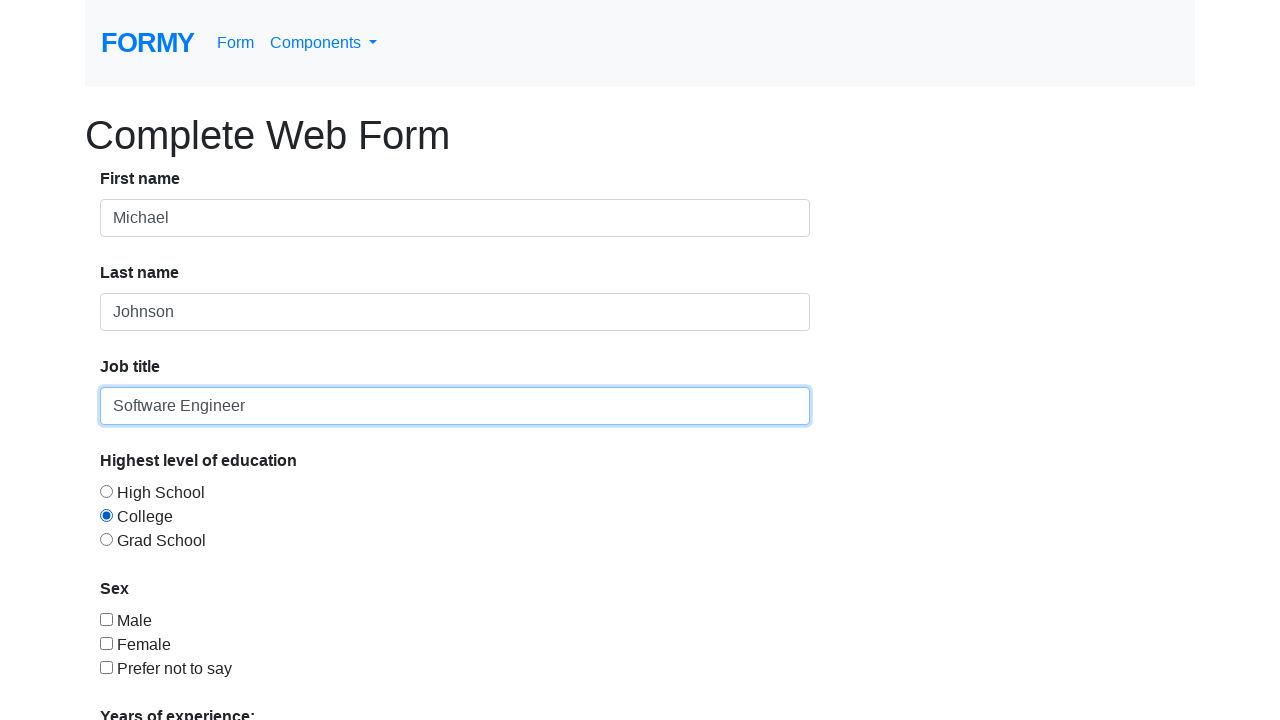

Checked sex checkbox at (106, 619) on #checkbox-1
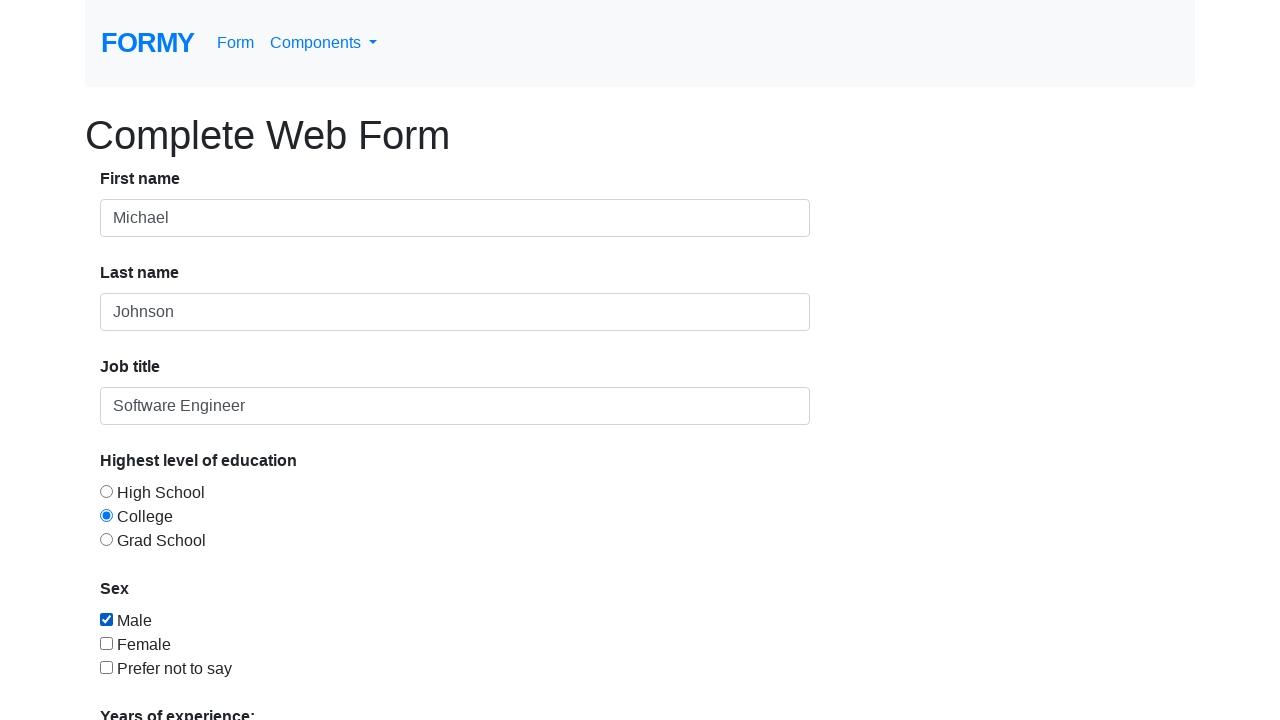

Selected '2-4' years of experience from dropdown on select.form-control
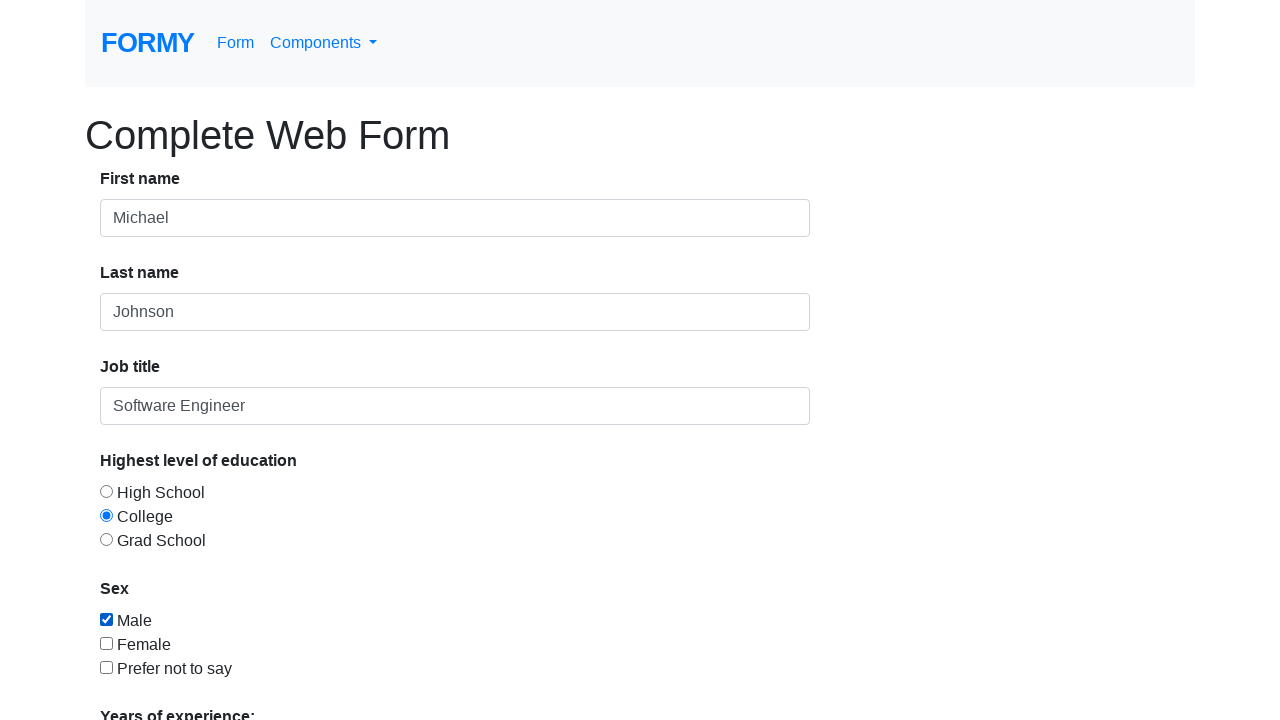

Filled date field with '03/15/2024' on #datepicker
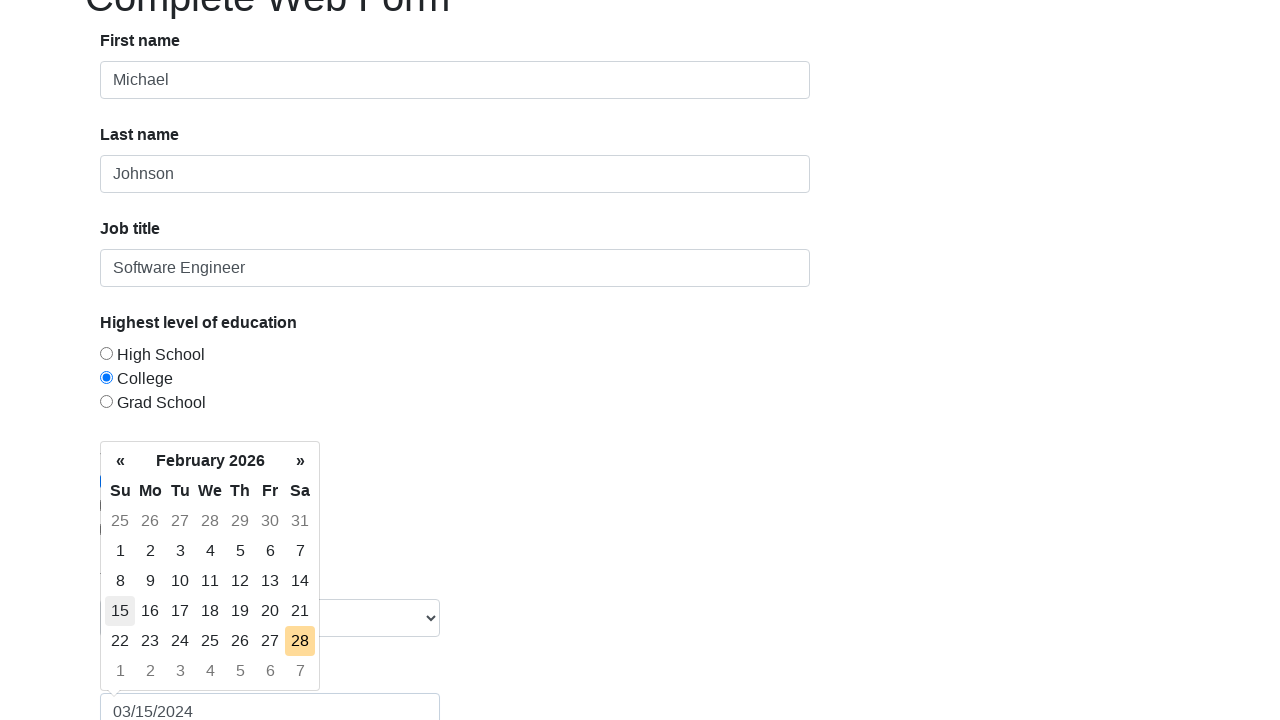

Pressed Escape to close date picker on #datepicker
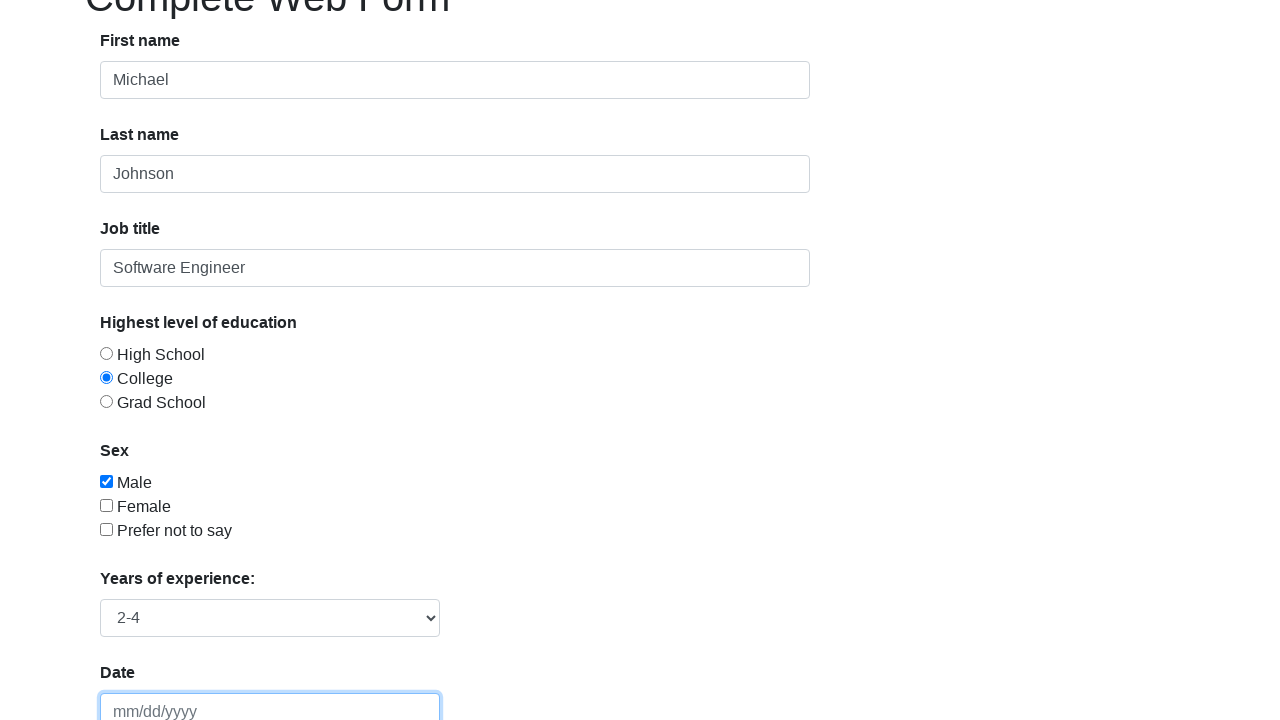

Clicked submit button to submit form at (148, 680) on .btn-primary
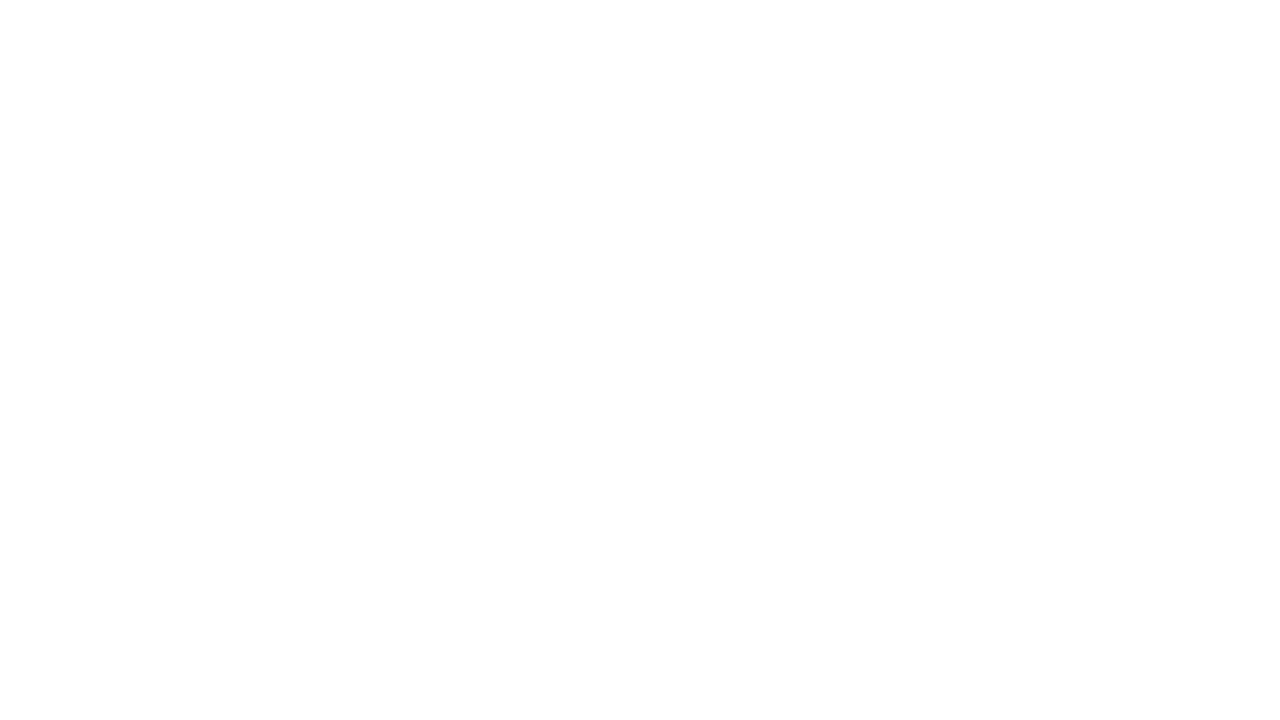

Success alert banner appeared
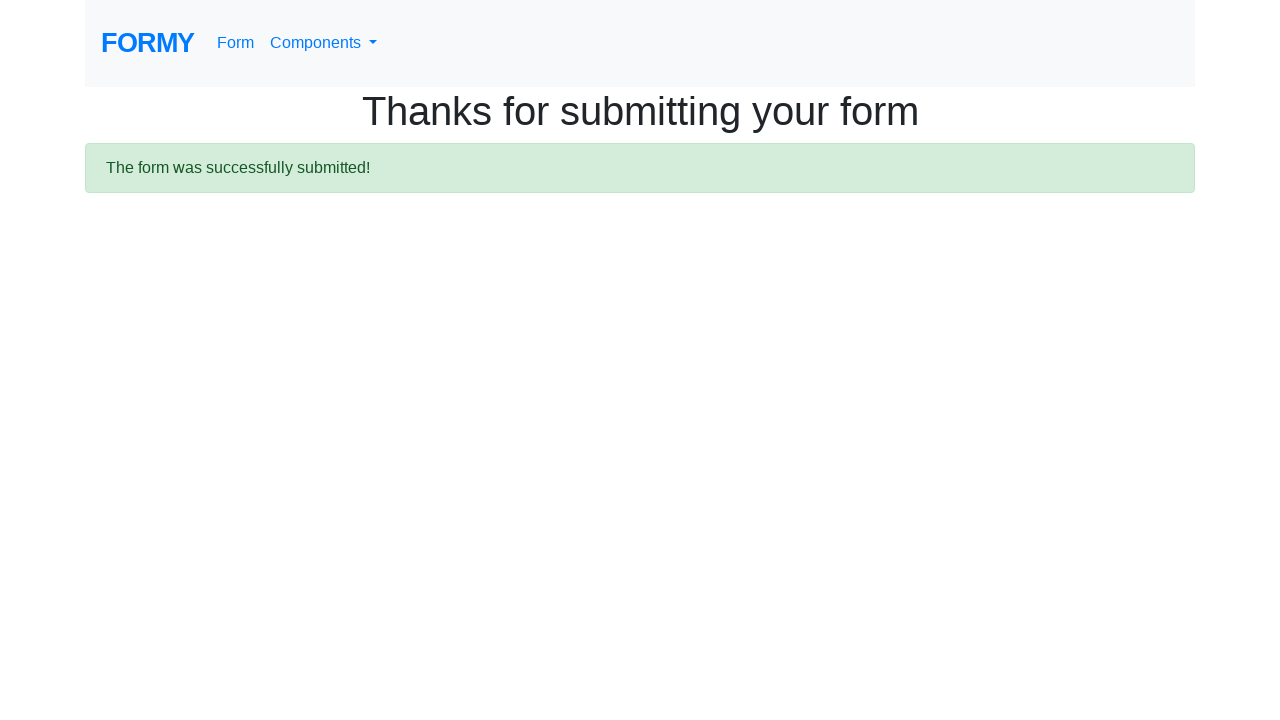

Retrieved success message text from alert banner
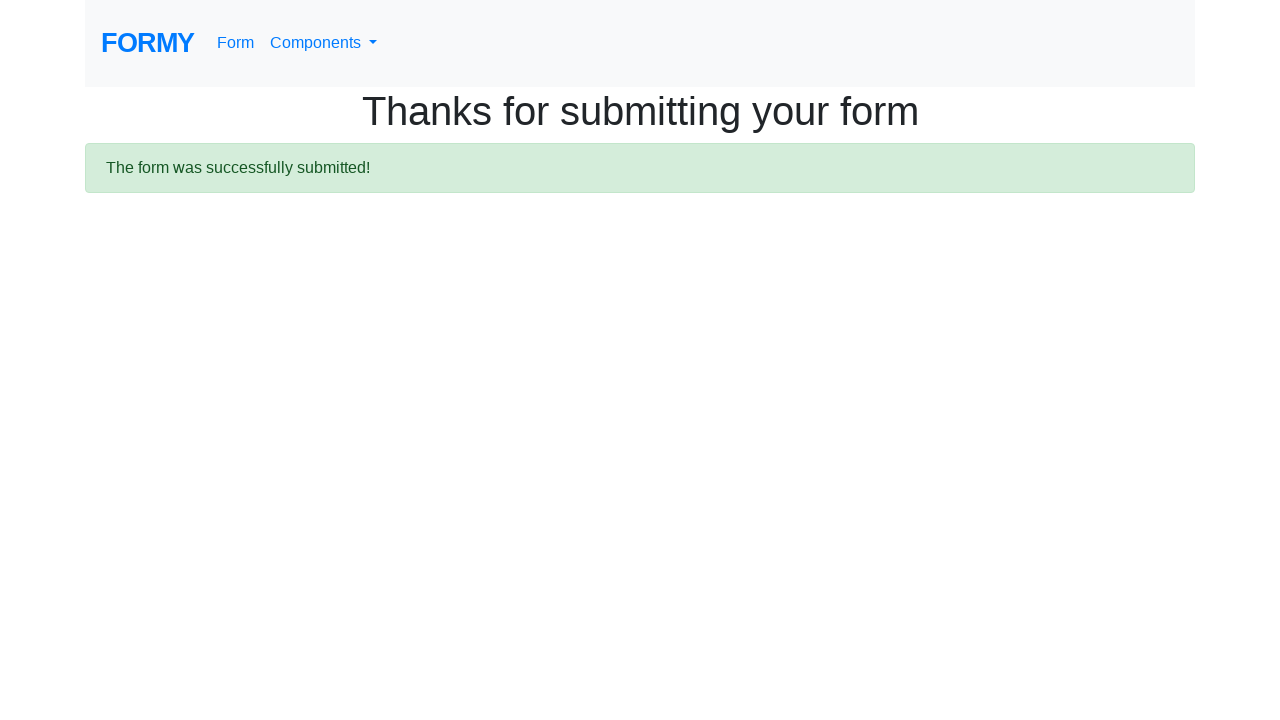

Verified success message contains 'The form was successfully submitted!'
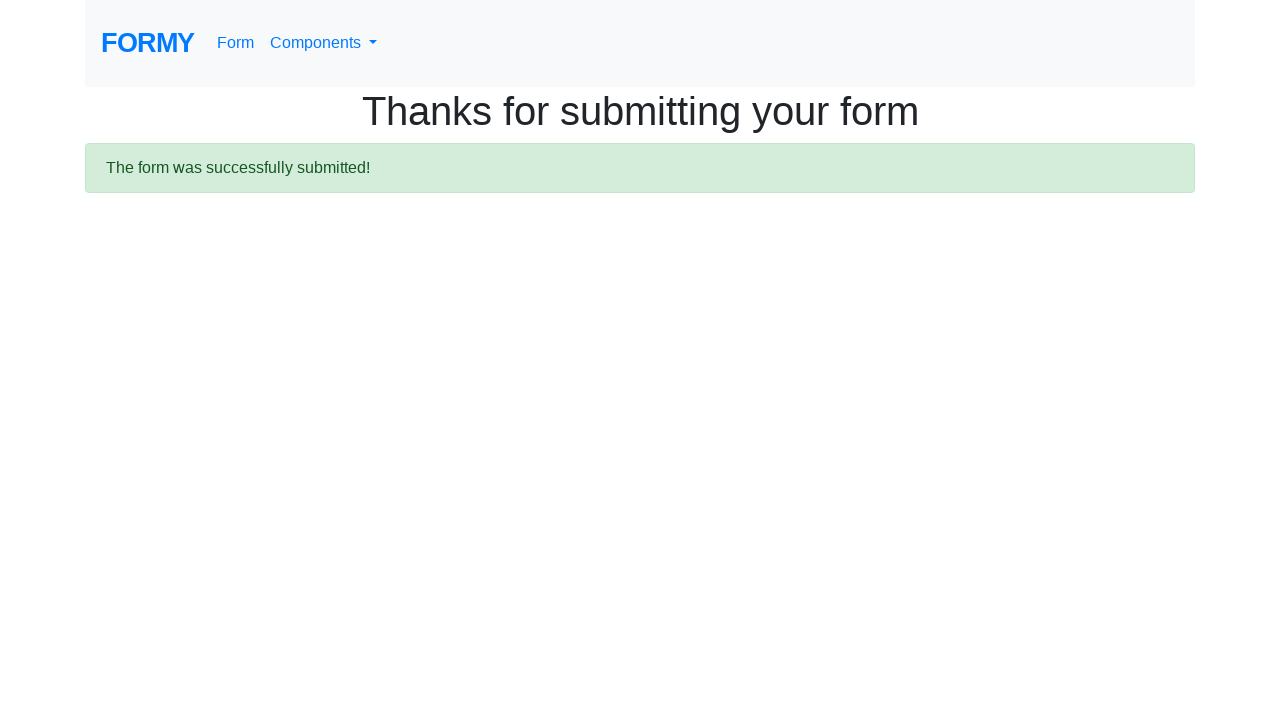

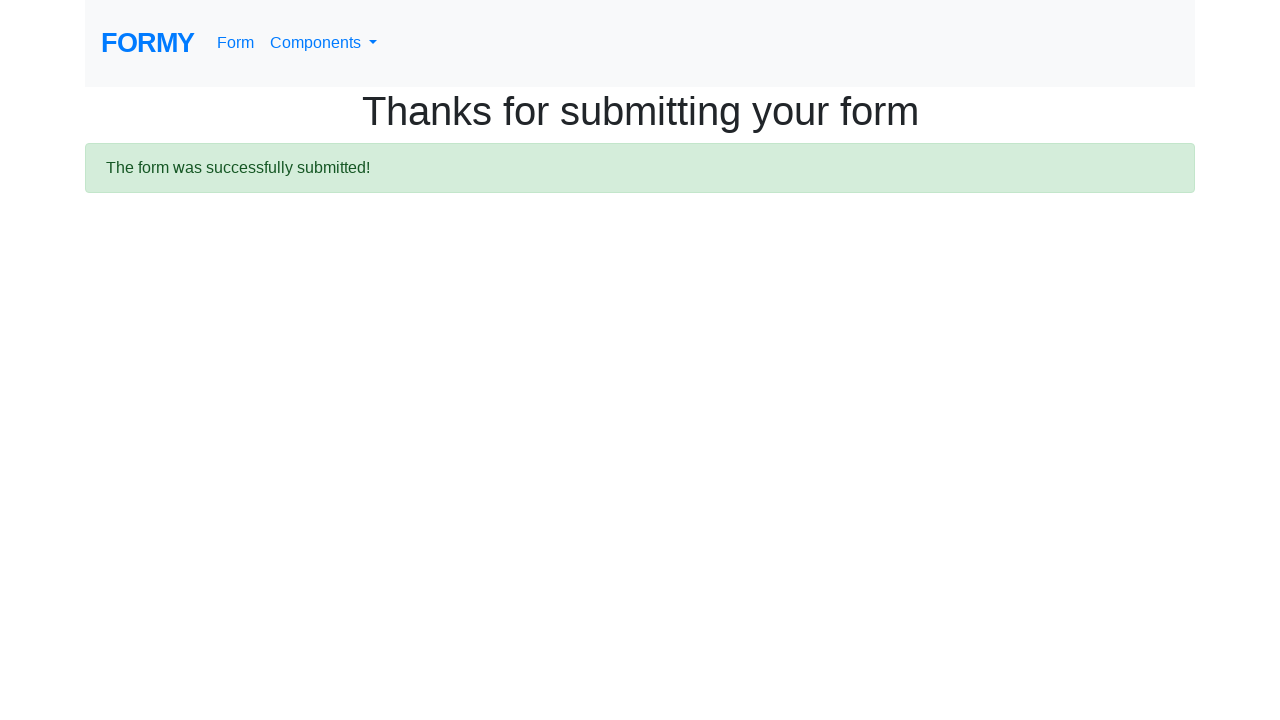